Tests window/tab handling by clicking a button that opens new tabs, switching between windows, verifying content in the new window, and closing windows.

Starting URL: https://skryabin.com/webdriver/html/sample.html

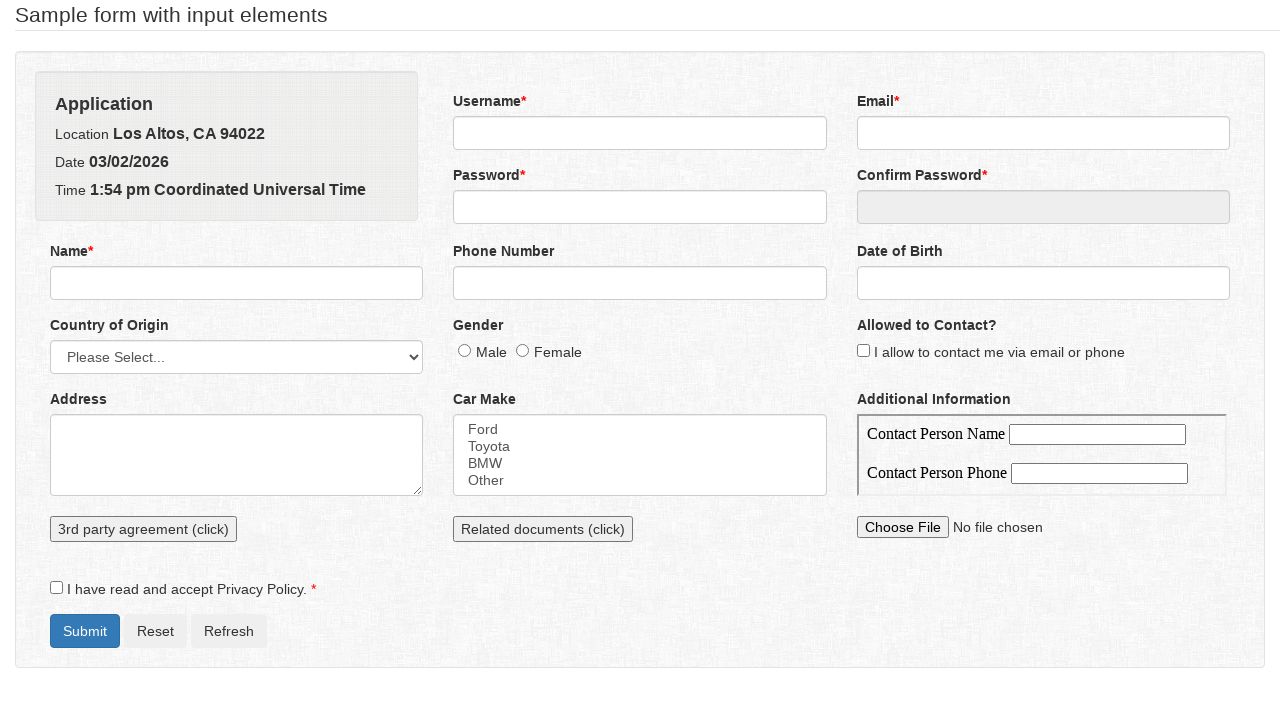

Clicked 'Related documents (click)' button to open first new tab at (543, 529) on xpath=//button[text()='Related documents (click)']
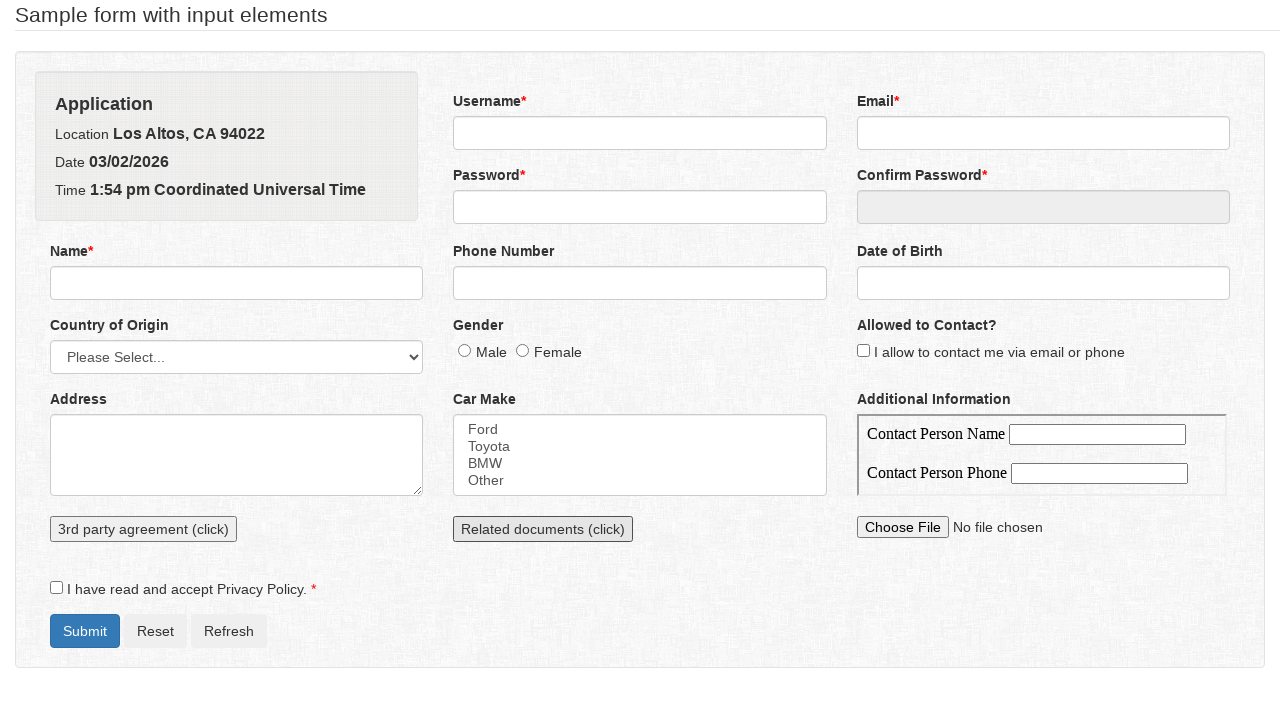

Clicked 'Related documents (click)' button again to open second new tab at (543, 529) on xpath=//button[text()='Related documents (click)']
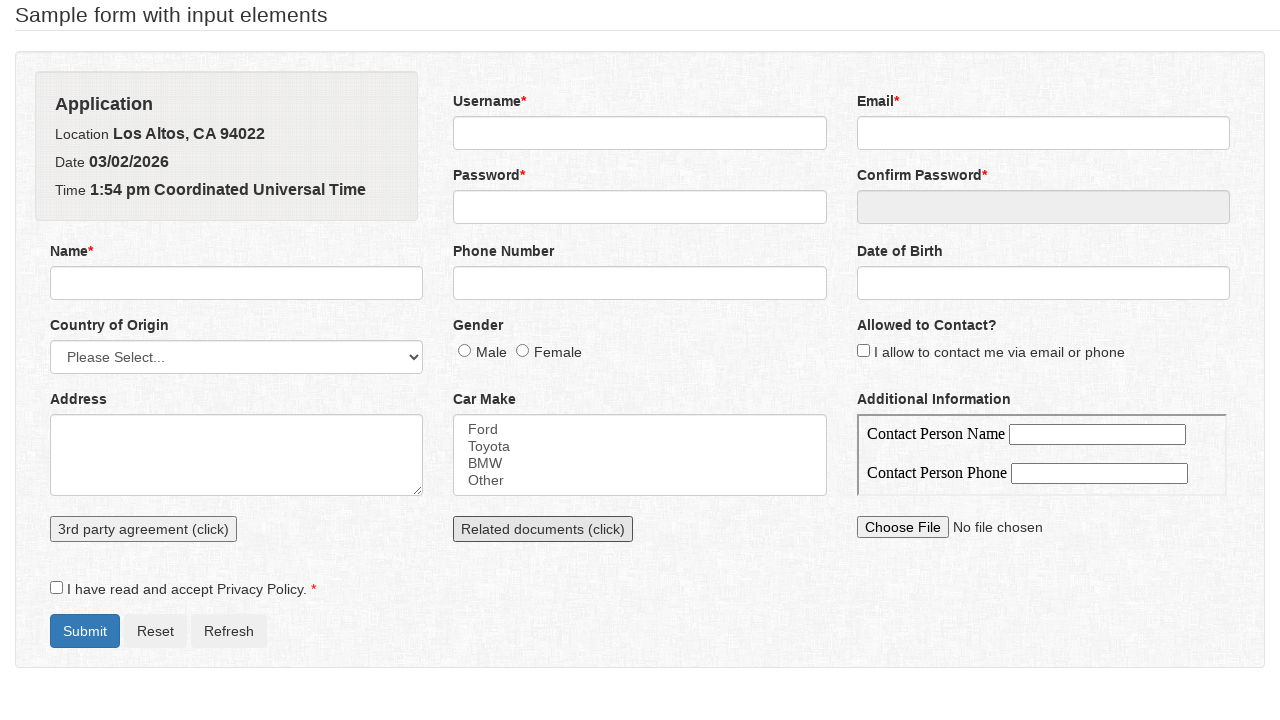

Closed the second new tab
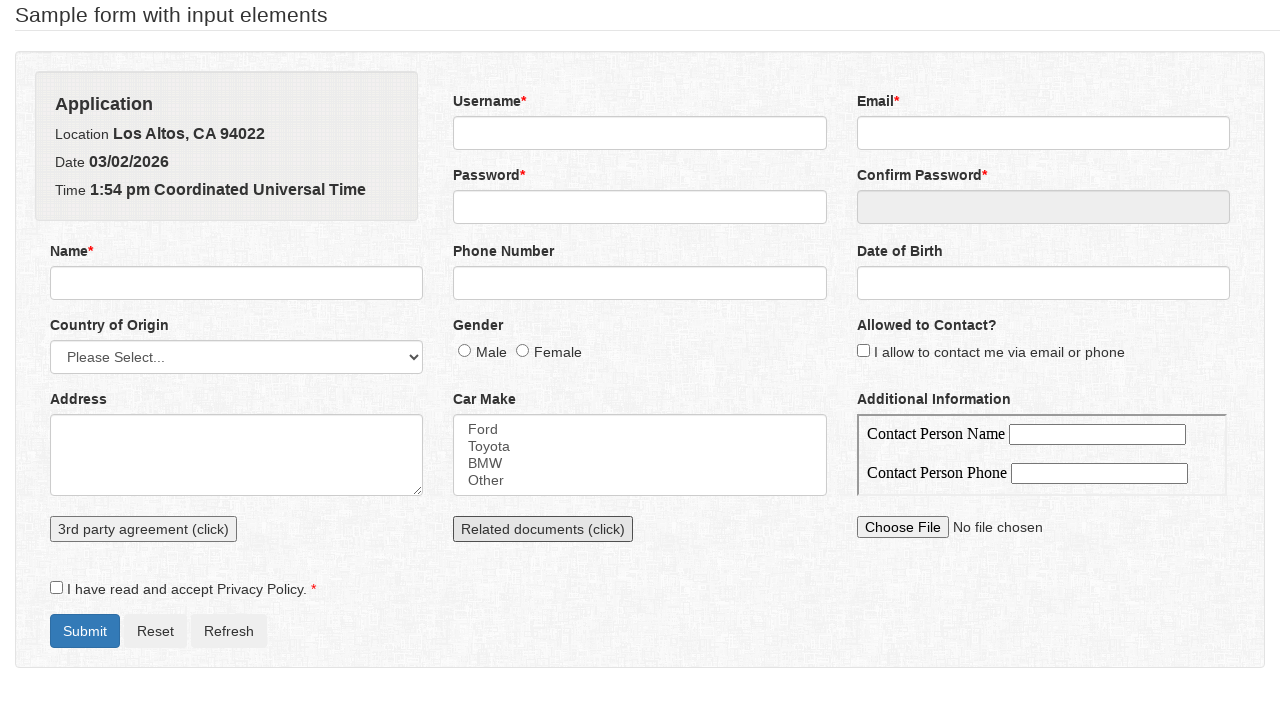

Waited for h4 element to load on first new tab
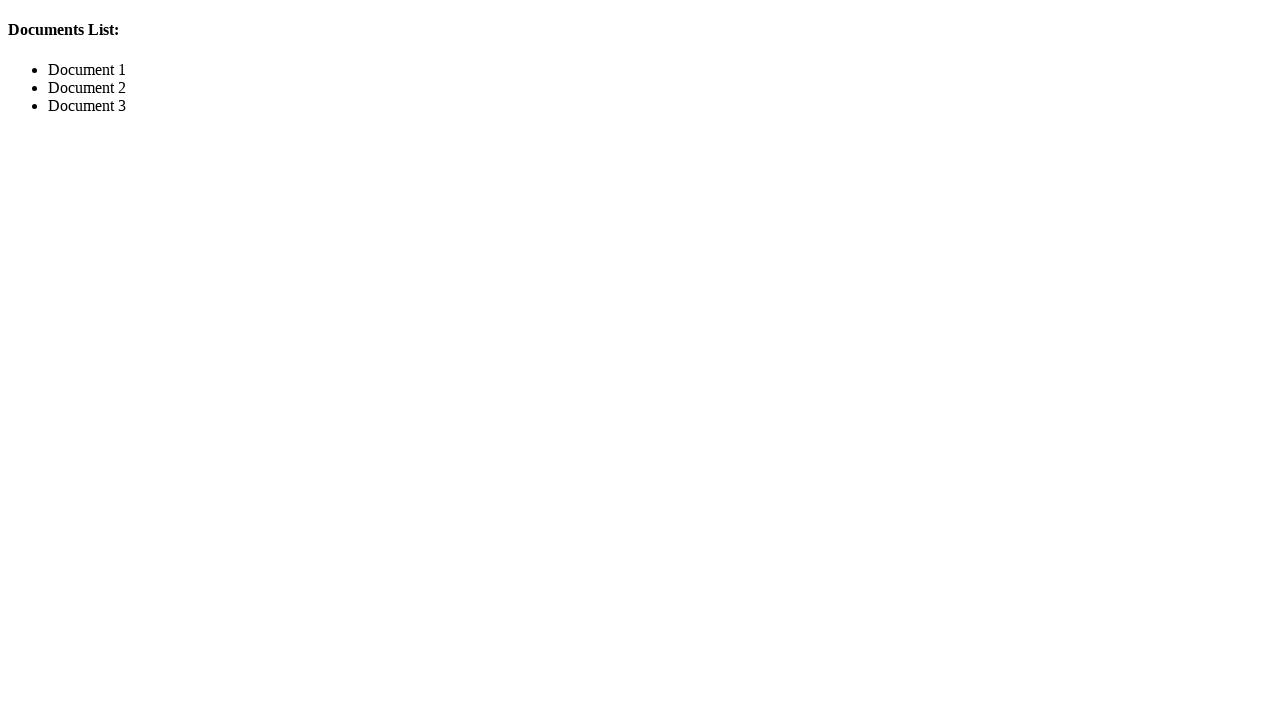

Retrieved h4 text content: 'Documents List:'
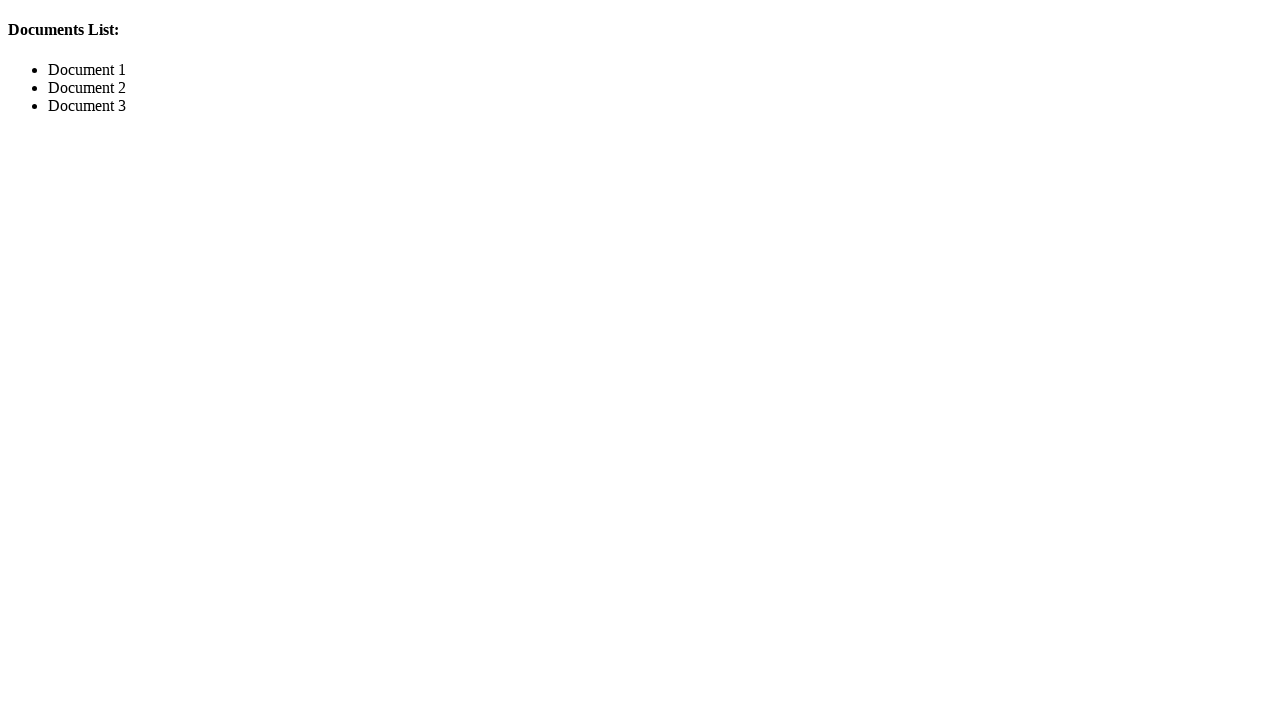

Closed the first new tab
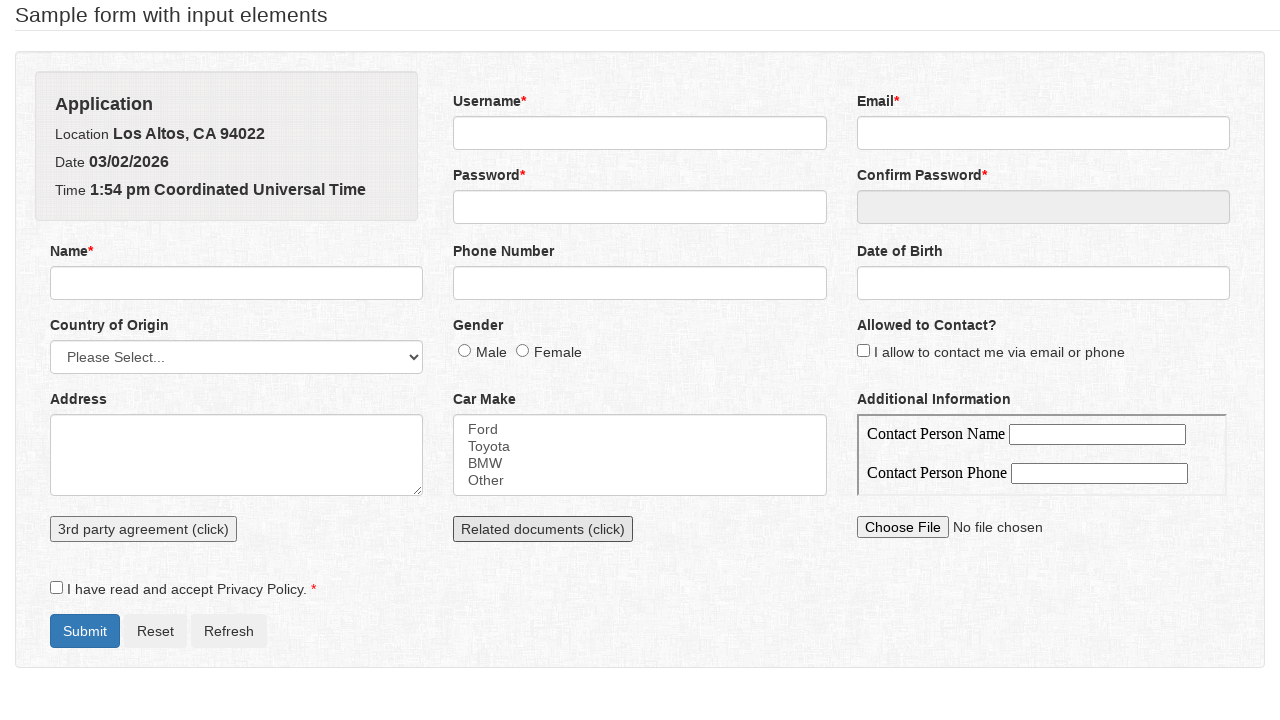

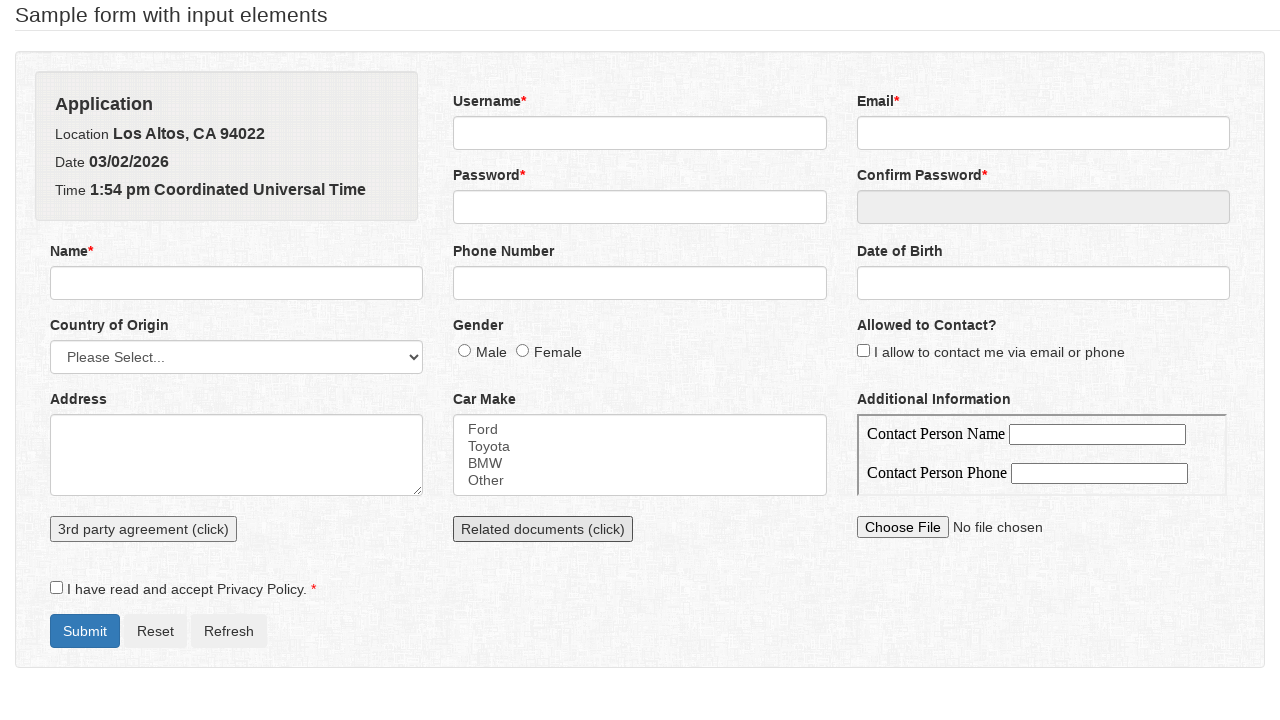